Navigates to the GUVI website homepage and verifies the page loads by waiting briefly

Starting URL: https://www.guvi.in

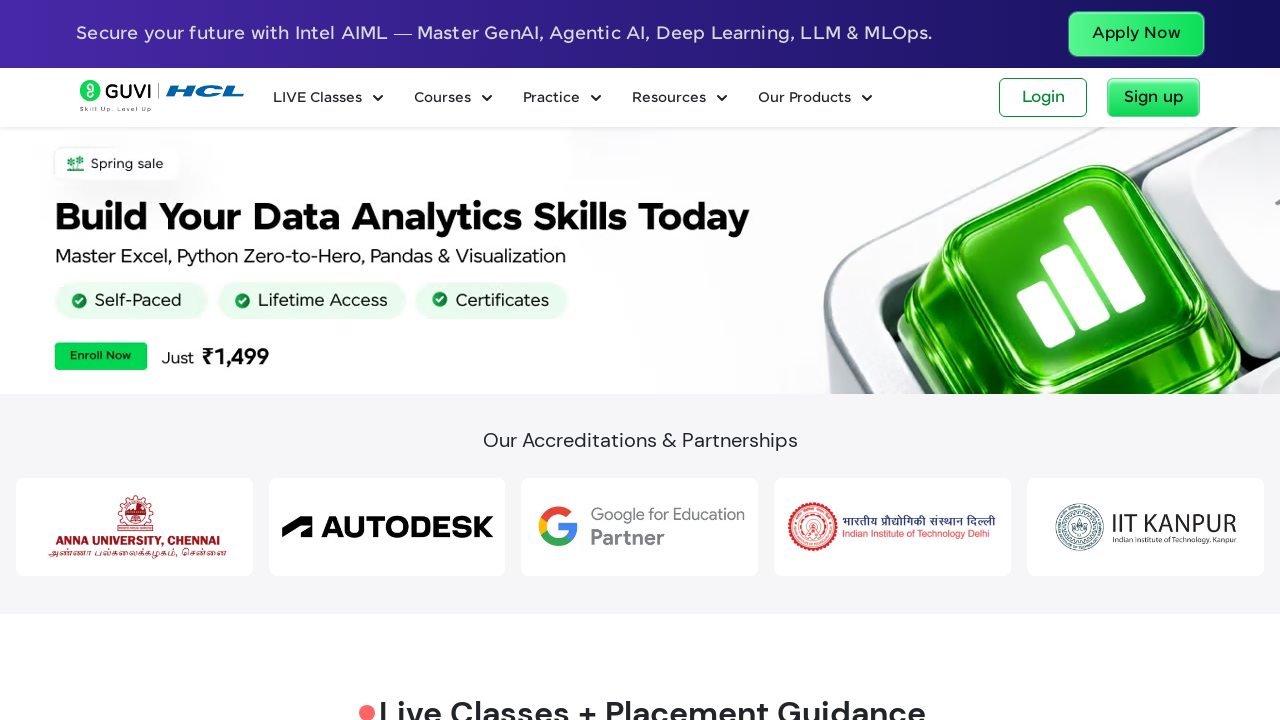

Waited for GUVI homepage to reach domcontentloaded state
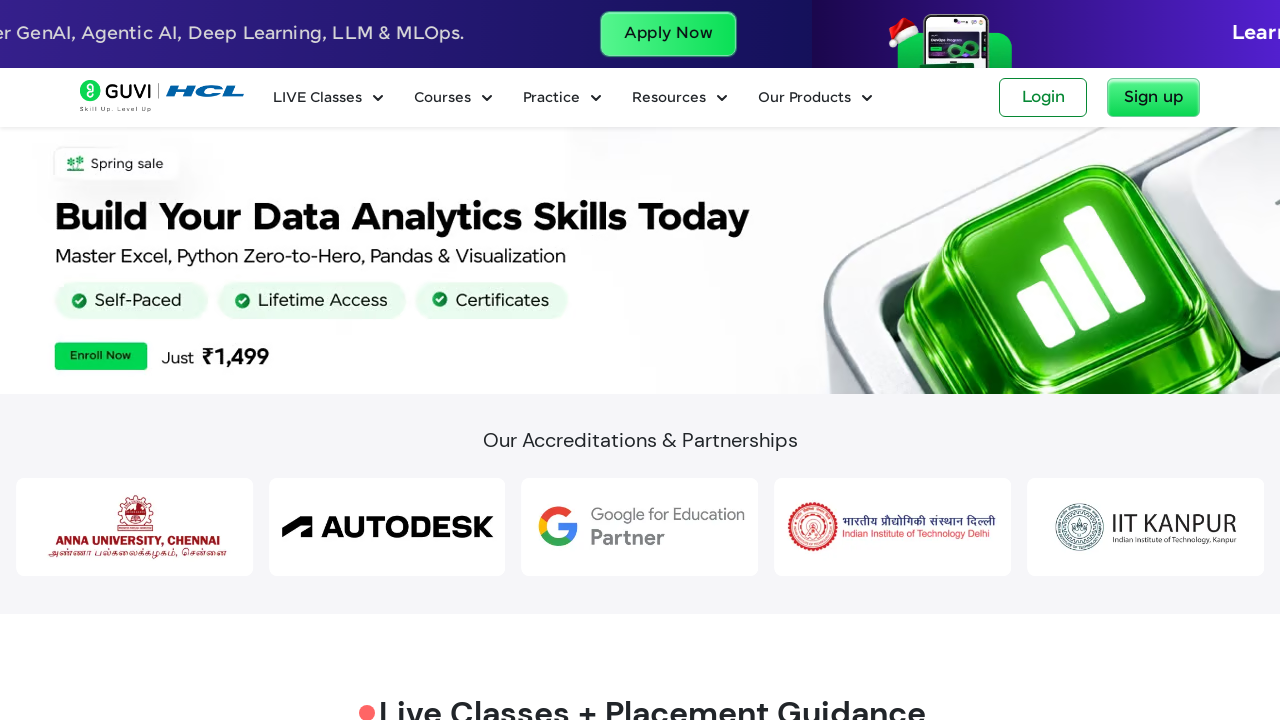

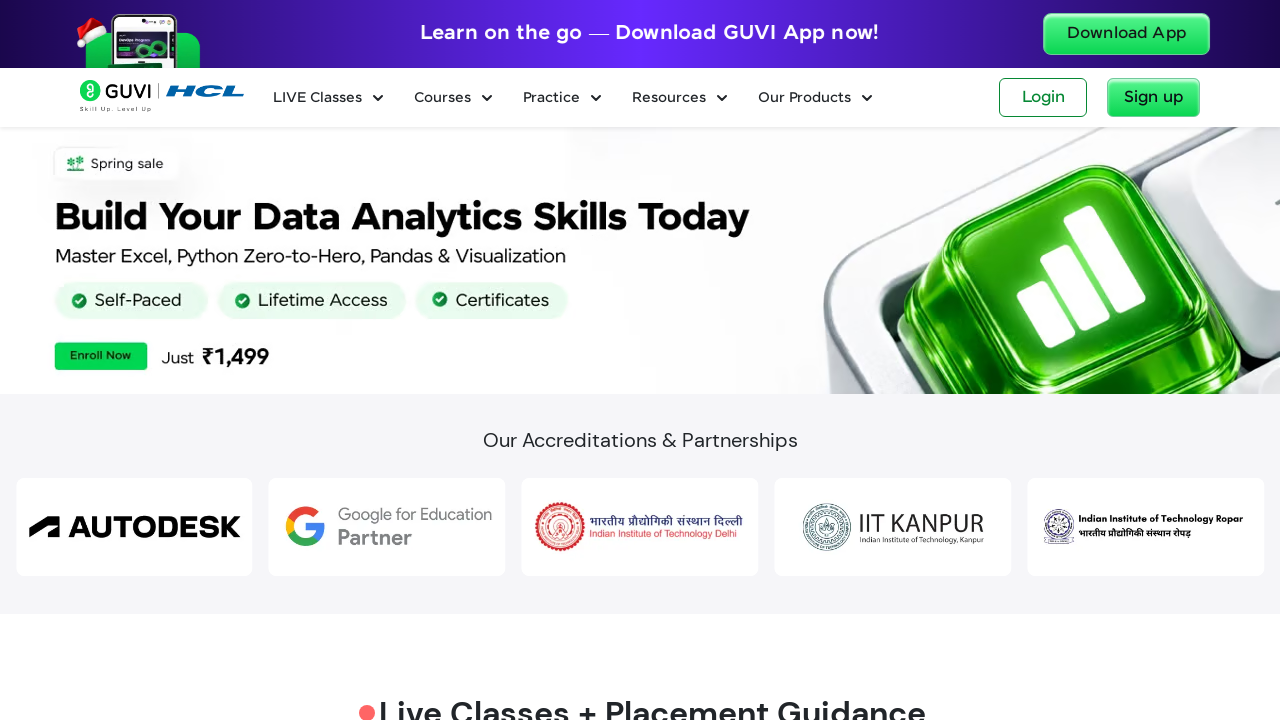